Navigates to TodoMVC website and clicks on the JavaScript tab to select a framework option. The script attempts to interact with the framework selection interface.

Starting URL: http://todomvc.com/

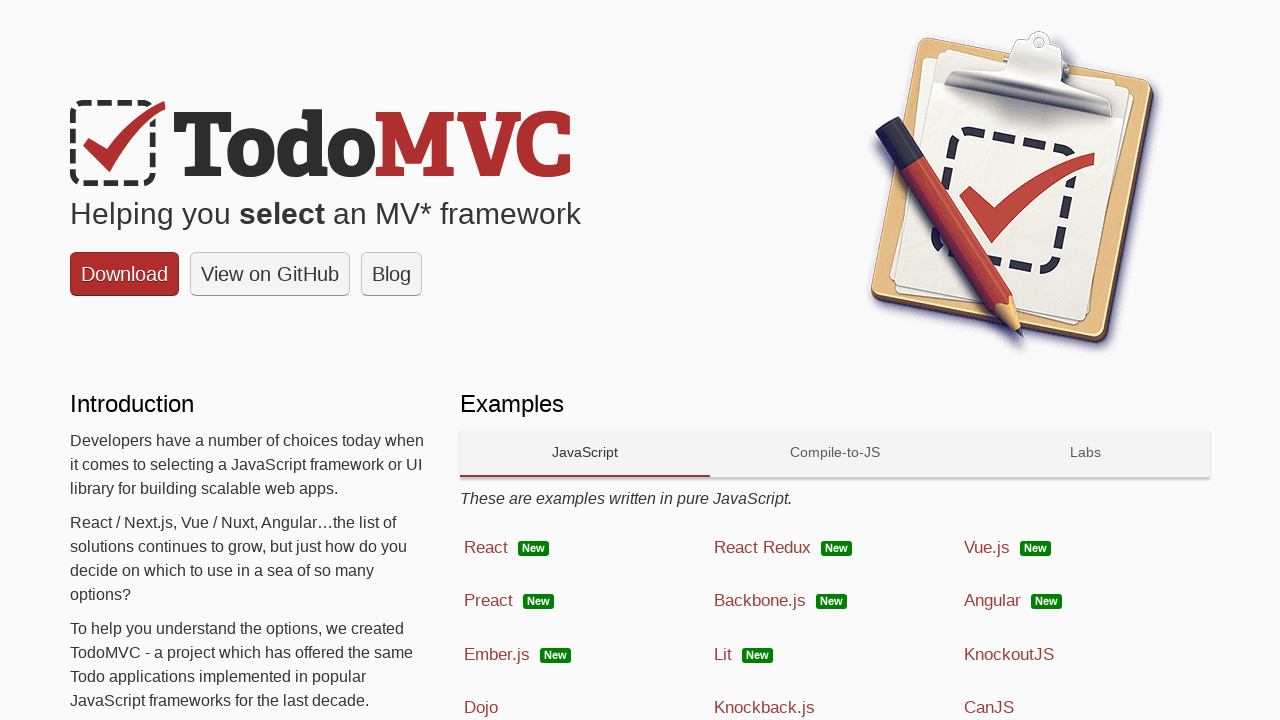

Clicked on the JavaScript tab to select framework option at (250, 465) on text=JavaScript
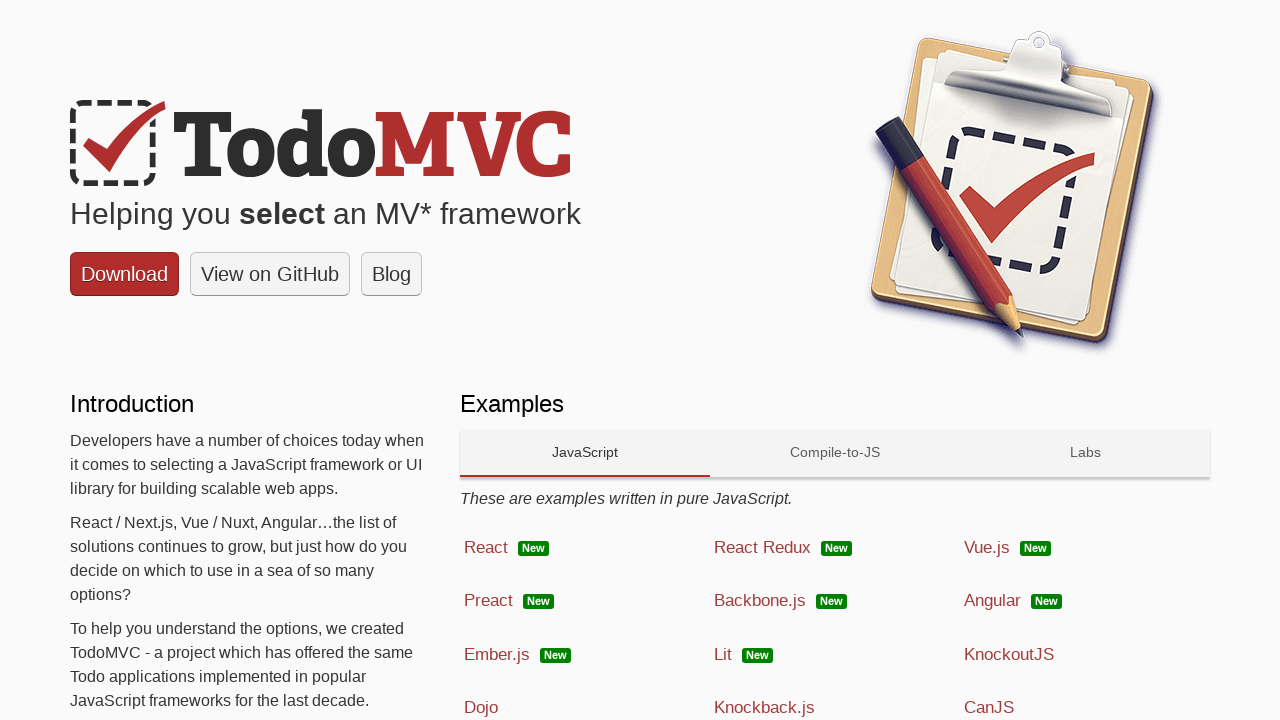

Polymer framework link appeared on the page
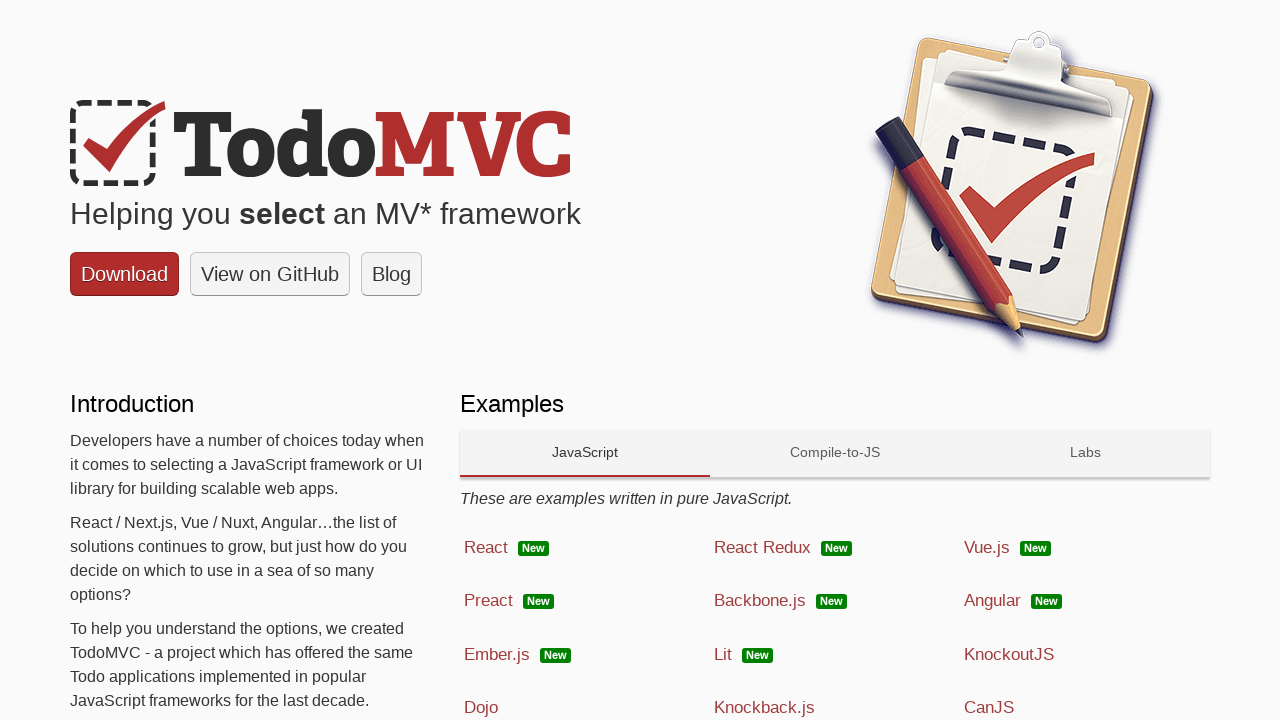

Clicked on Polymer framework link at (495, 360) on text=Polymer
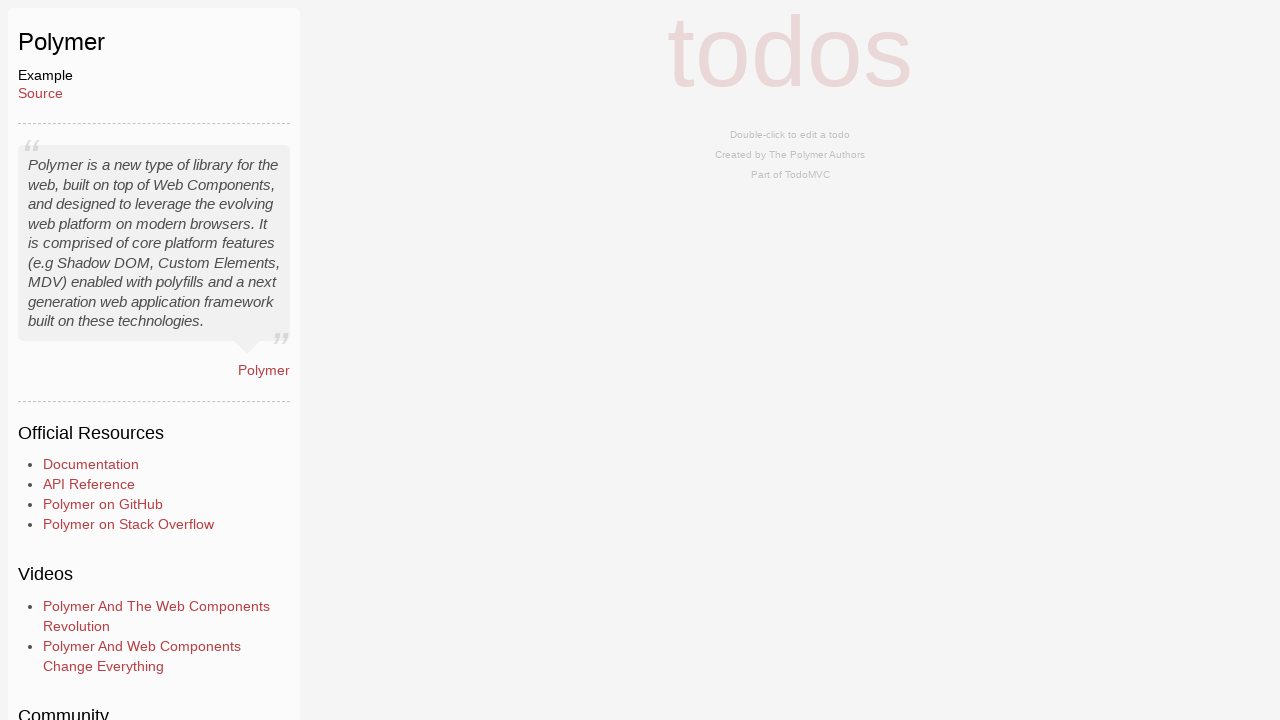

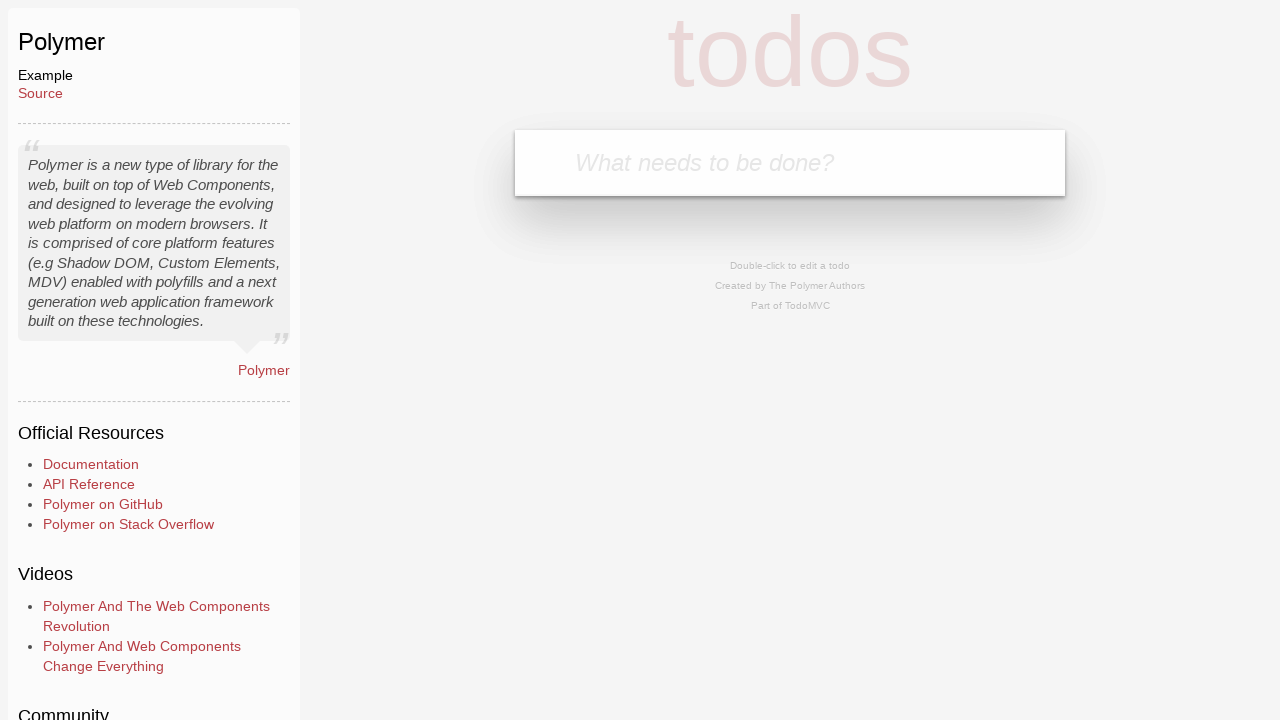